Tests handling of a simple JavaScript alert by clicking the button to trigger it and accepting the alert

Starting URL: https://the-internet.herokuapp.com/javascript_alerts

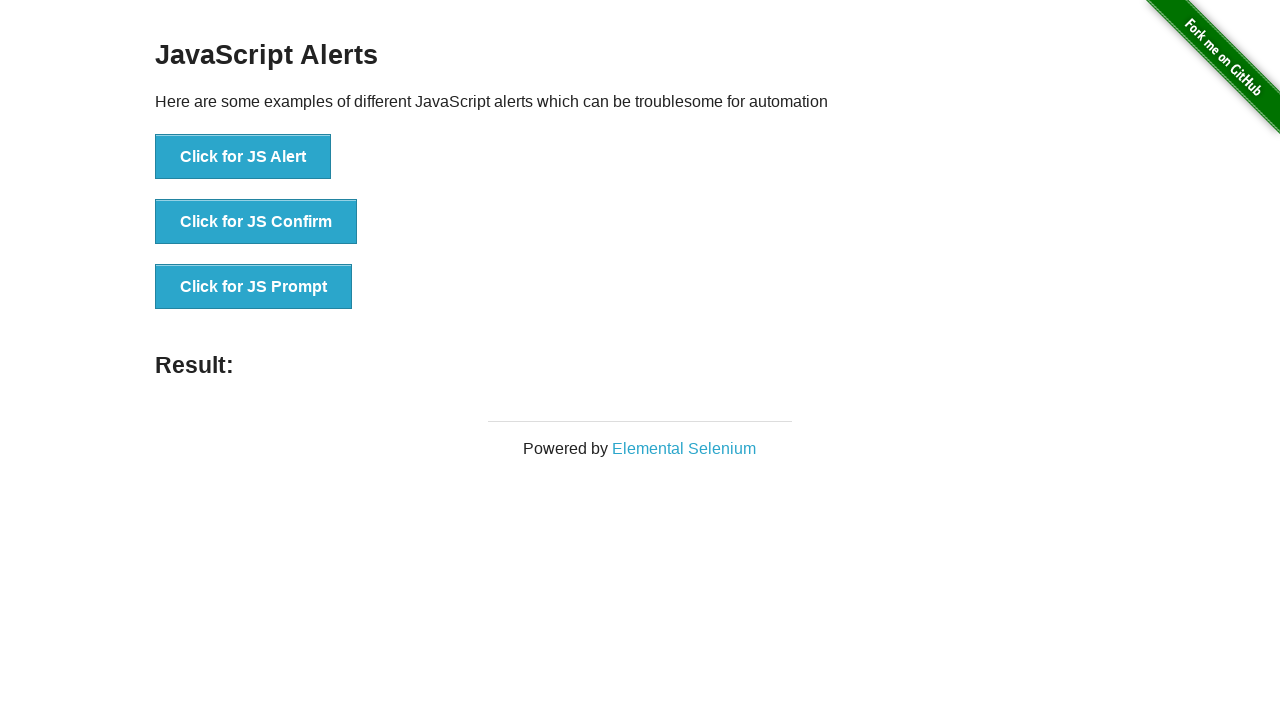

Clicked button to trigger JavaScript alert at (243, 157) on xpath=//button[normalize-space()='Click for JS Alert']
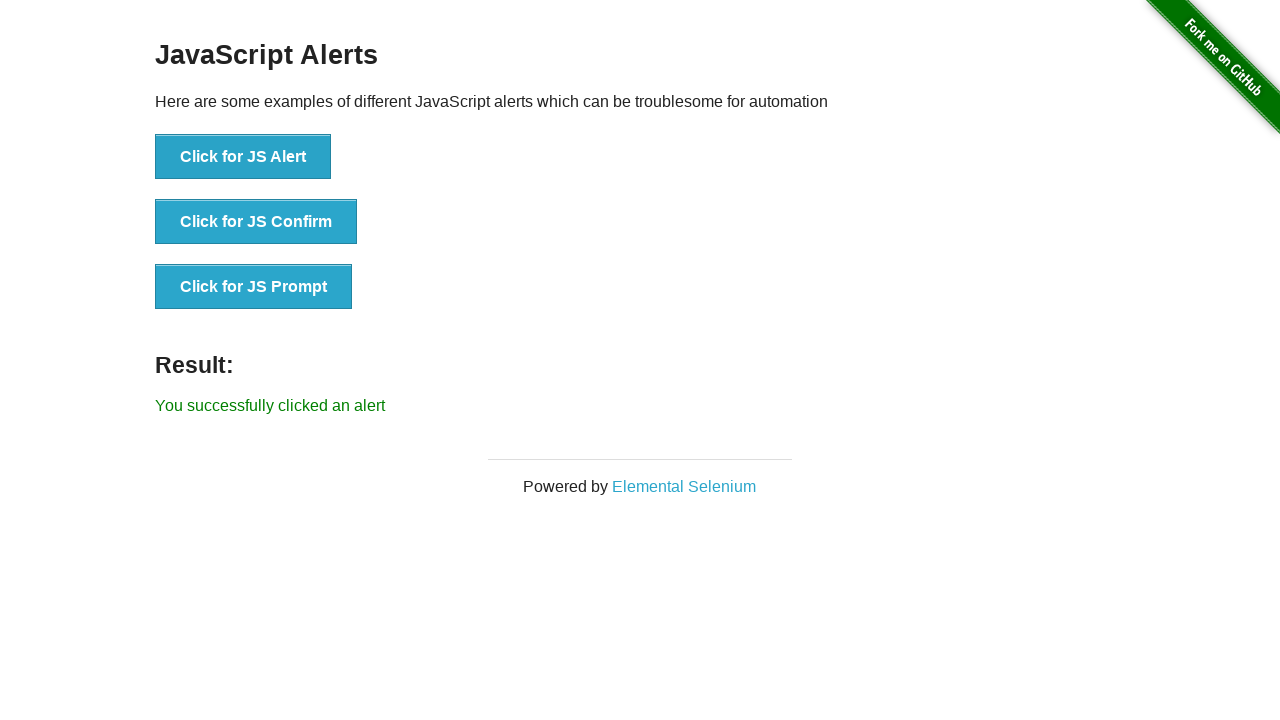

Set up alert handler to accept dialog
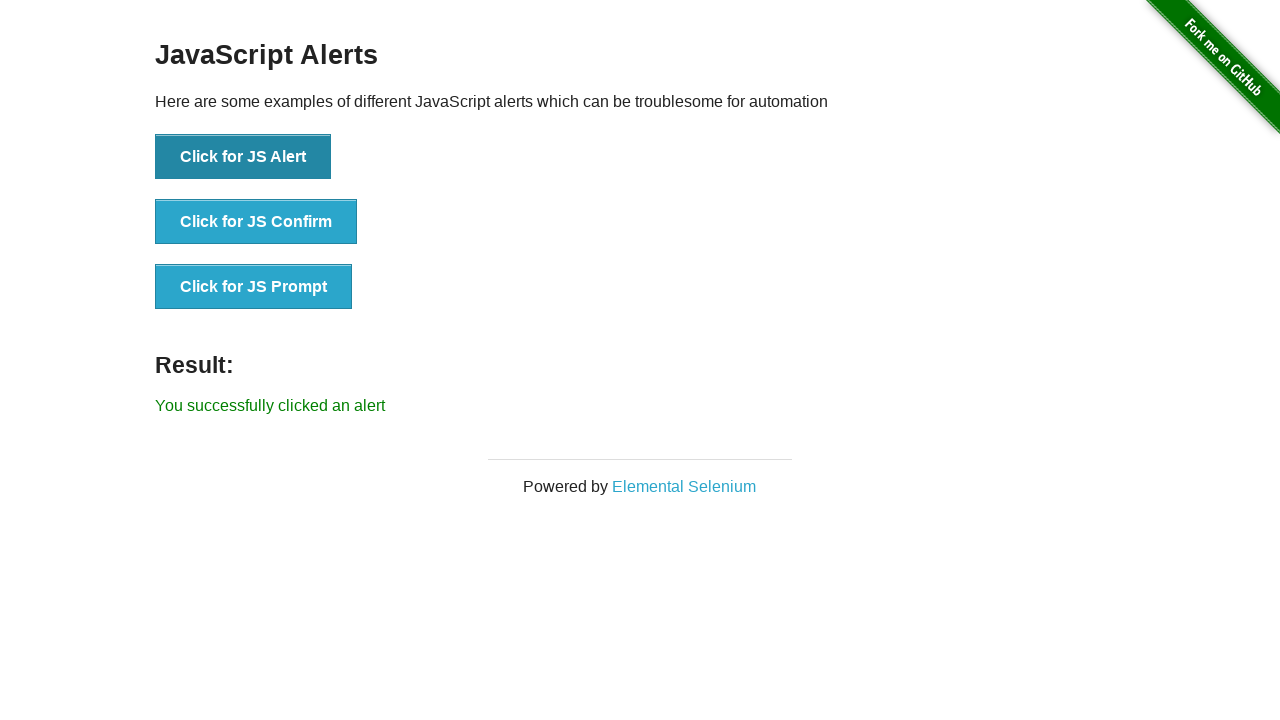

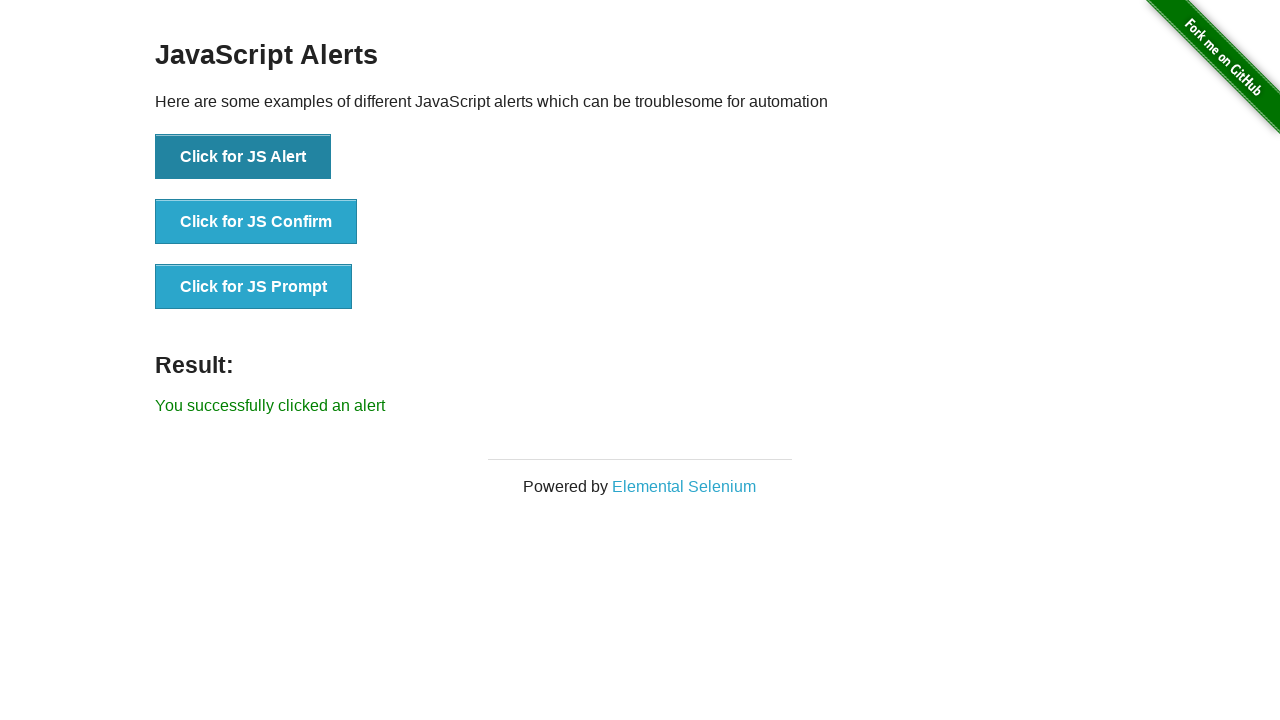